Tests selecting an option from the dropdown by its value attribute and verifies the selection was successful

Starting URL: https://the-internet.herokuapp.com/dropdown

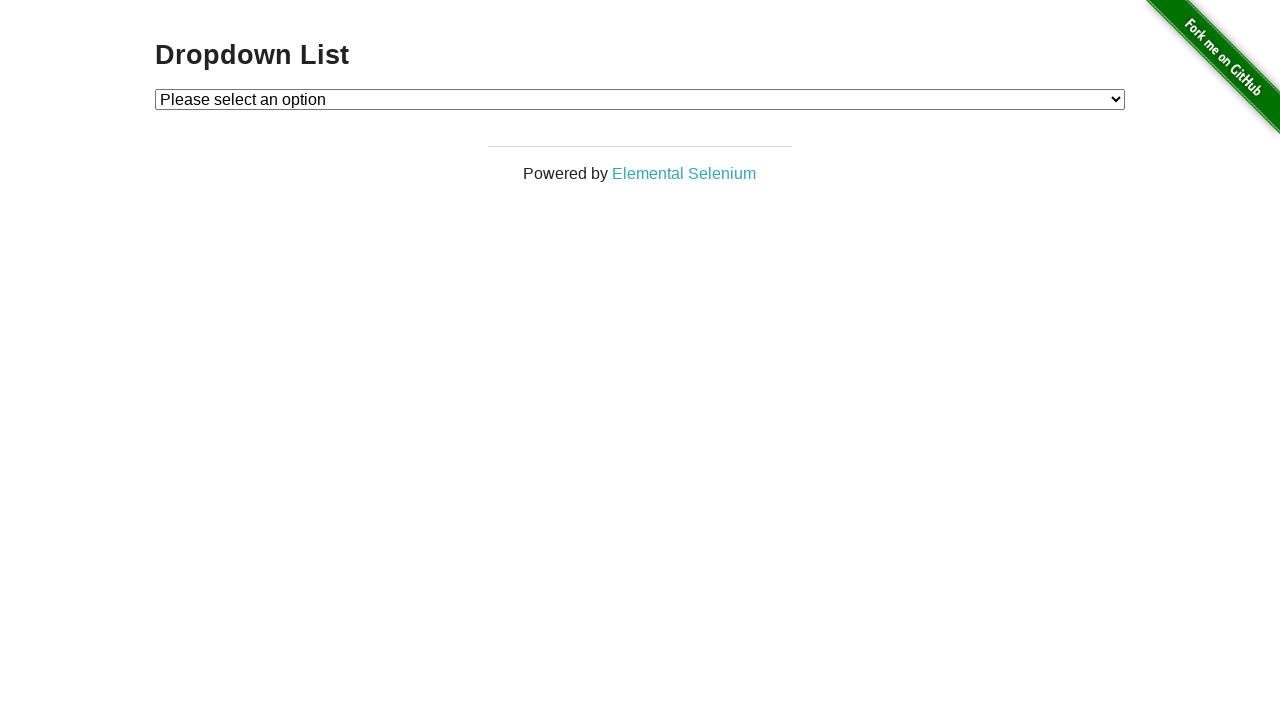

Navigated to dropdown page
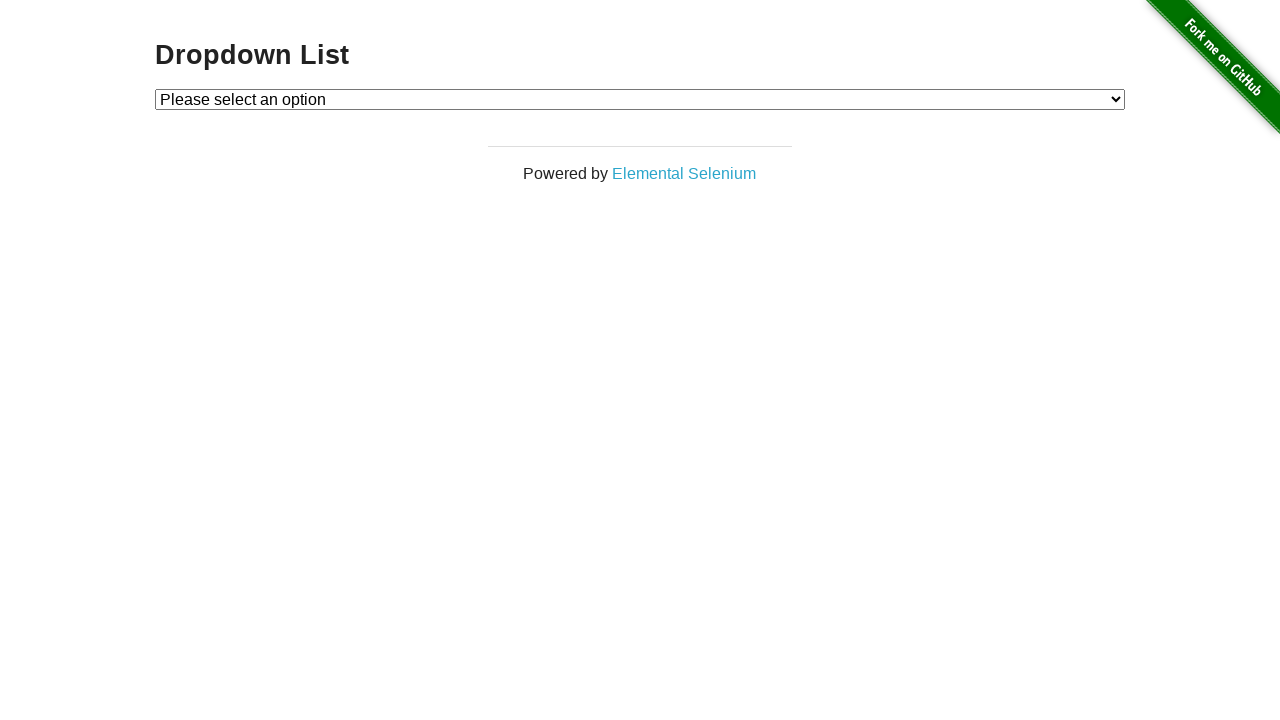

Selected option with value '2' from dropdown on #dropdown
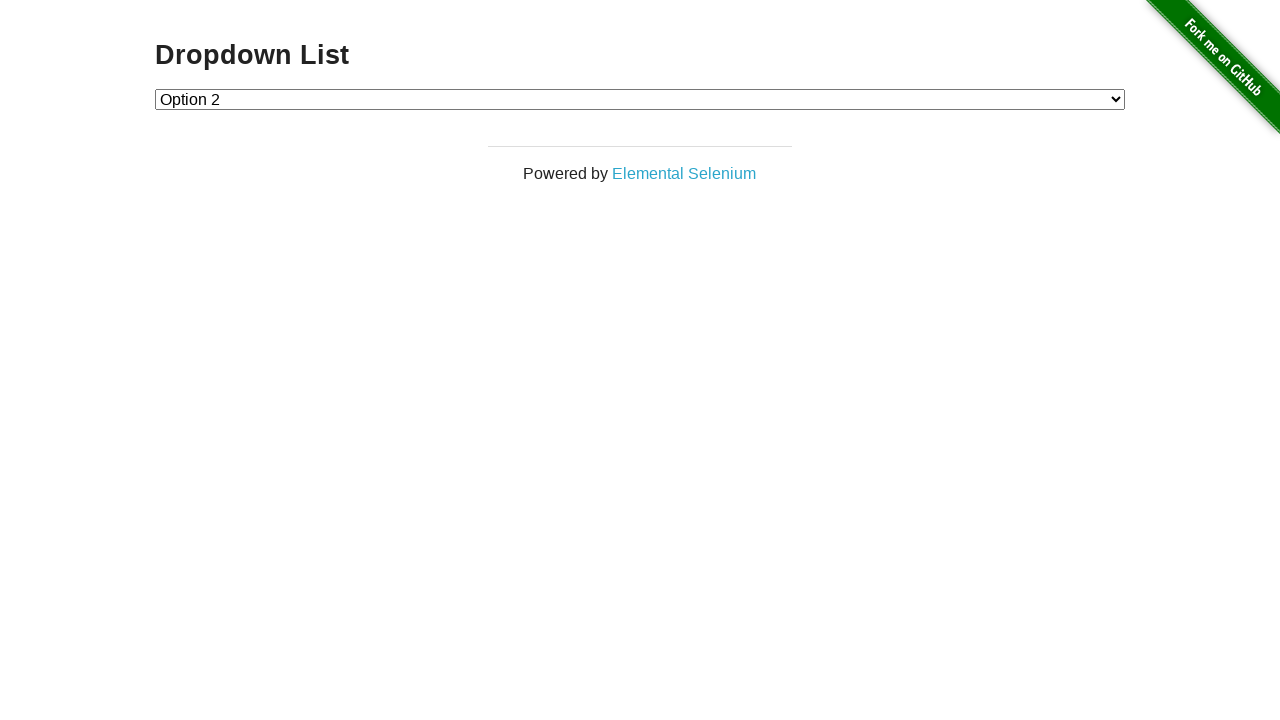

Located the checked dropdown option
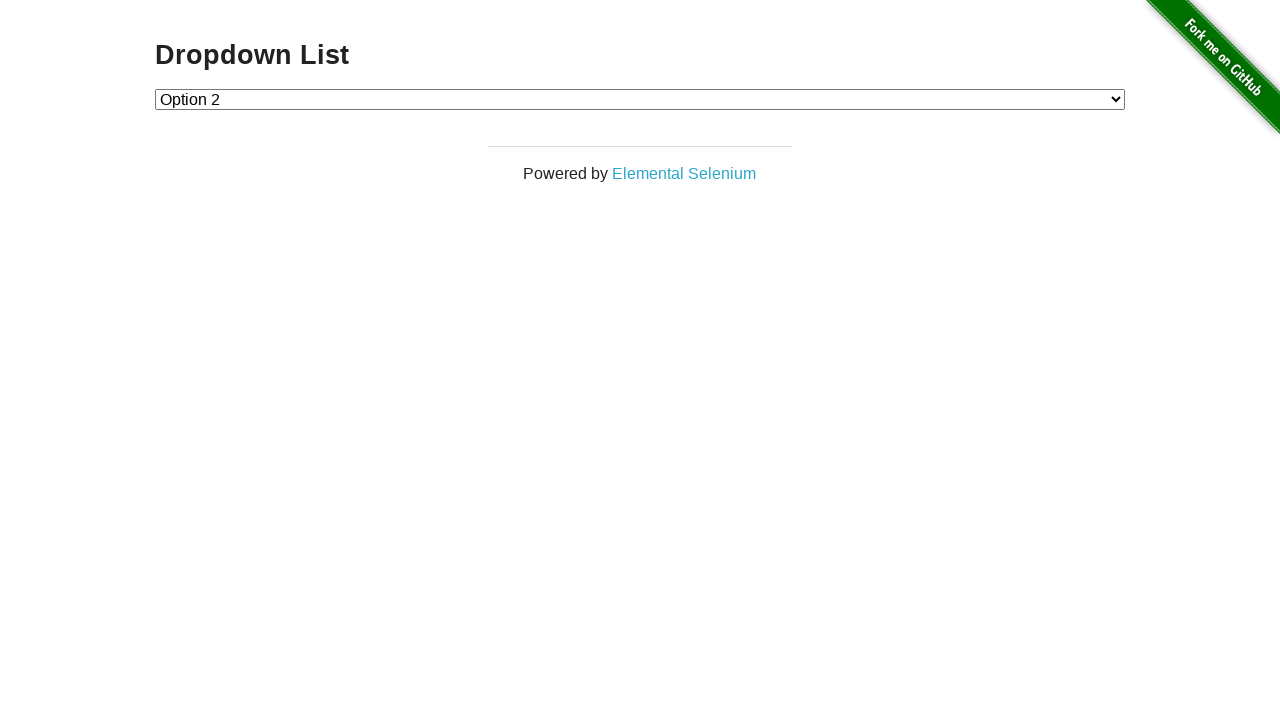

Verified that selected option contains 'Option 2'
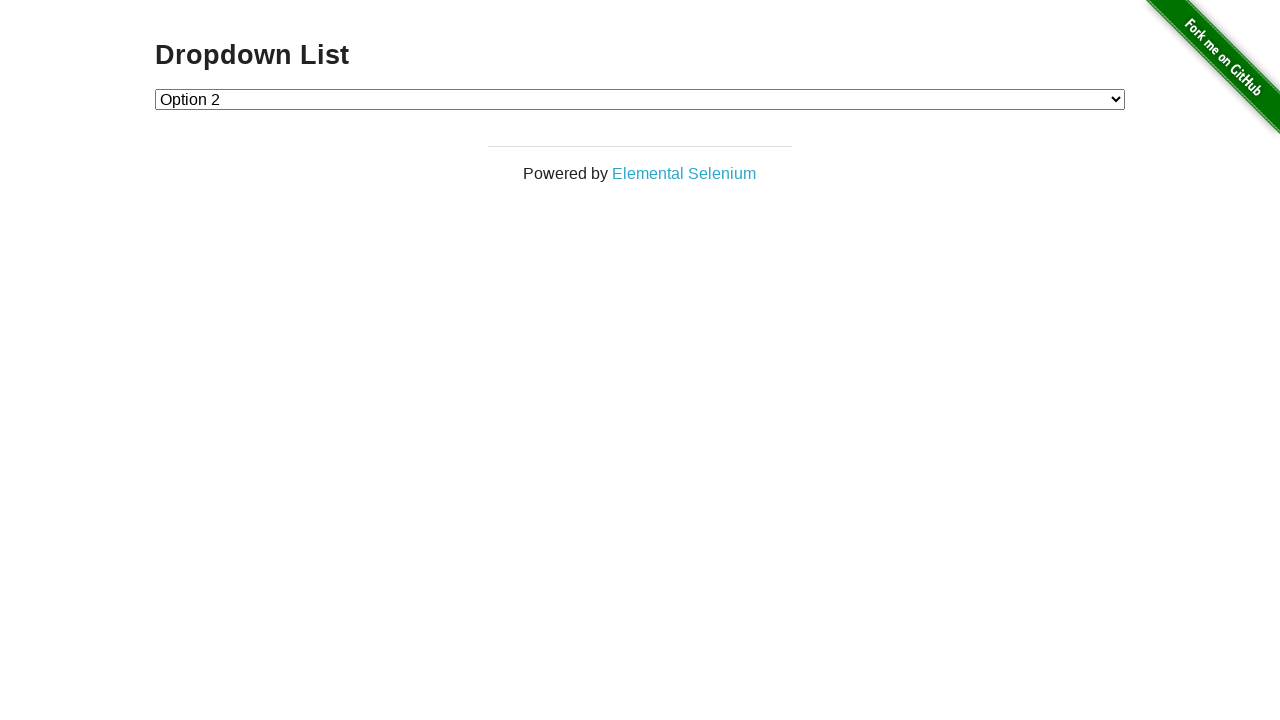

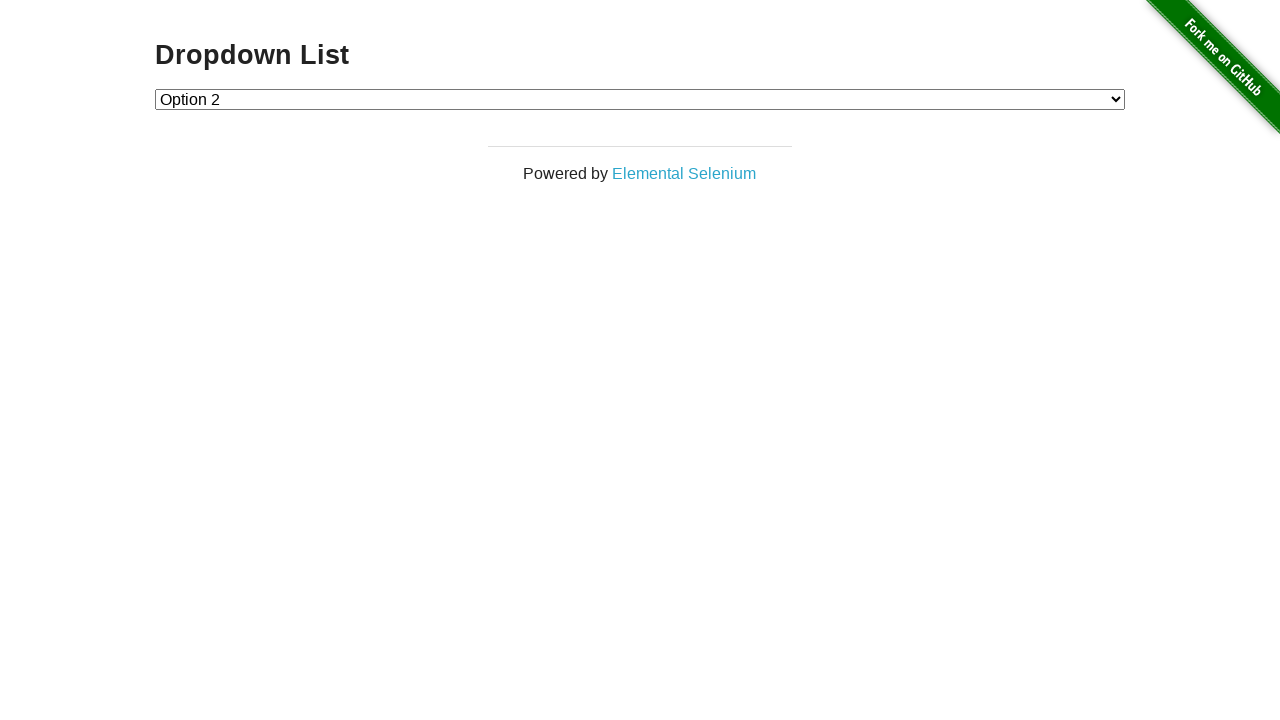